Tests getting element properties by locating headings, extracting text content and attributes, and selecting an option from a dropdown

Starting URL: https://techglobal-training.com/frontend

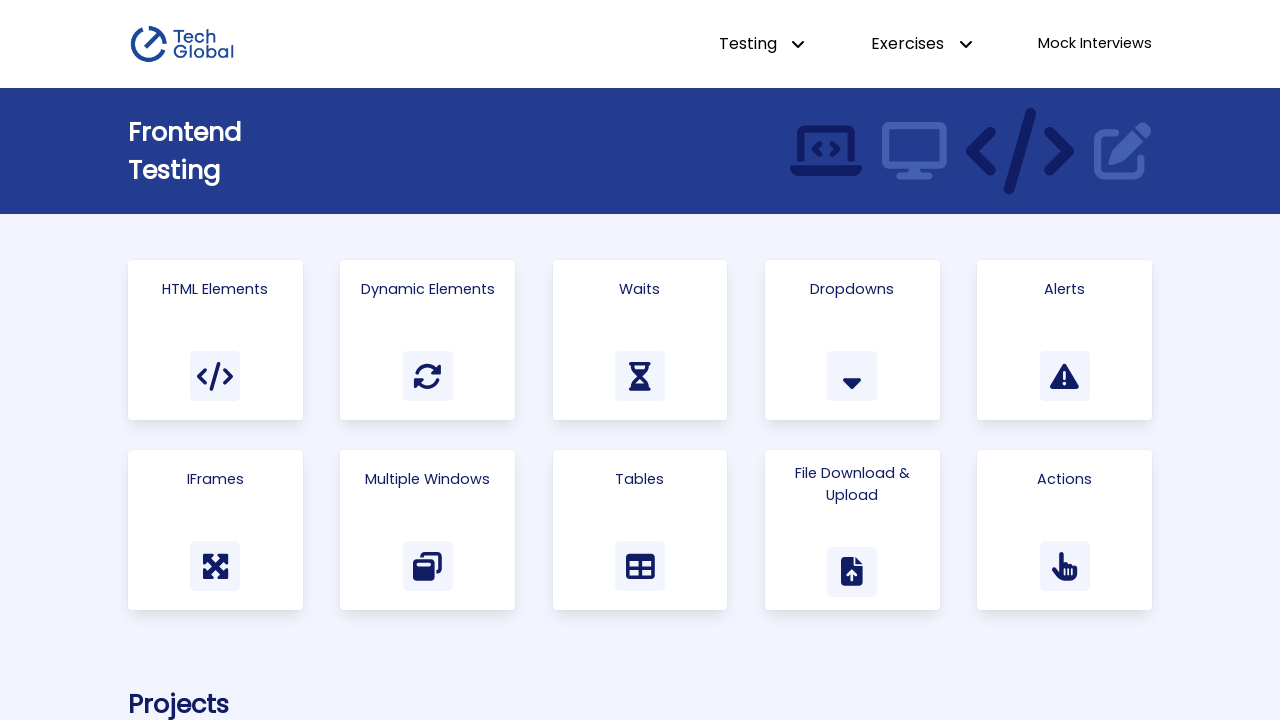

Clicked on 'Html Elements' link at (215, 340) on a:has-text('Html Elements')
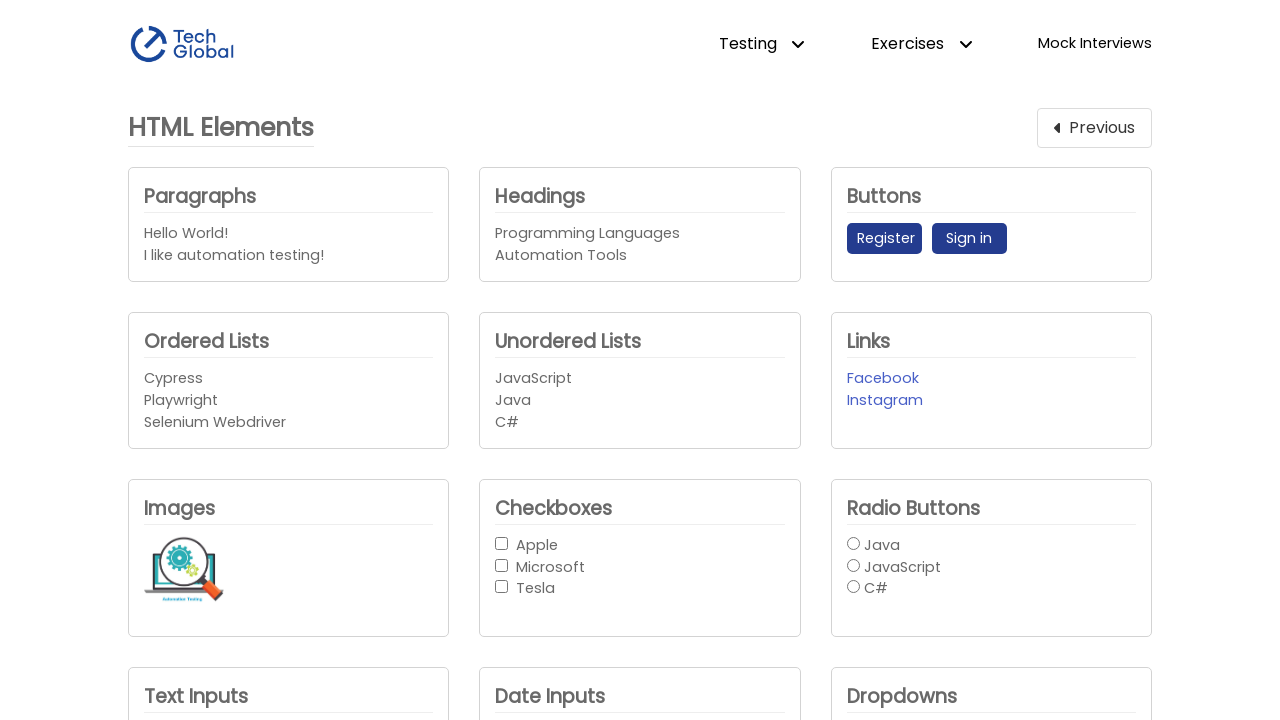

Waited for Headings element to load
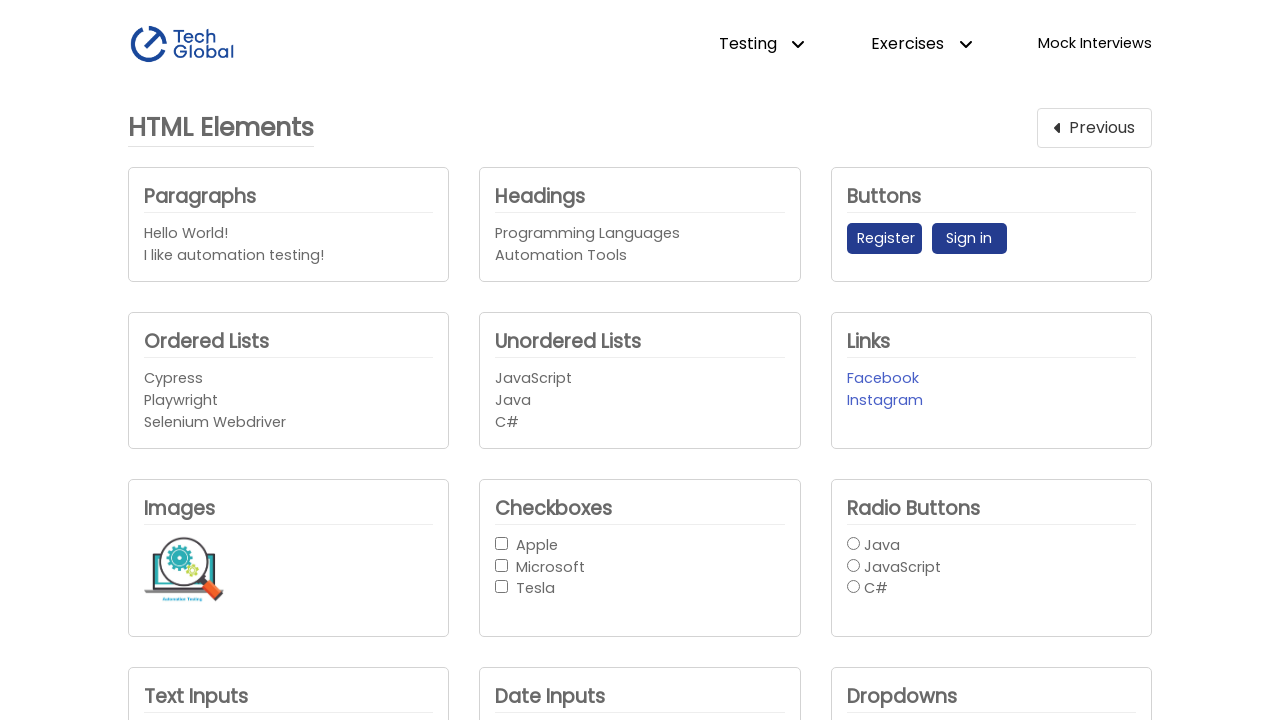

Located Headings element
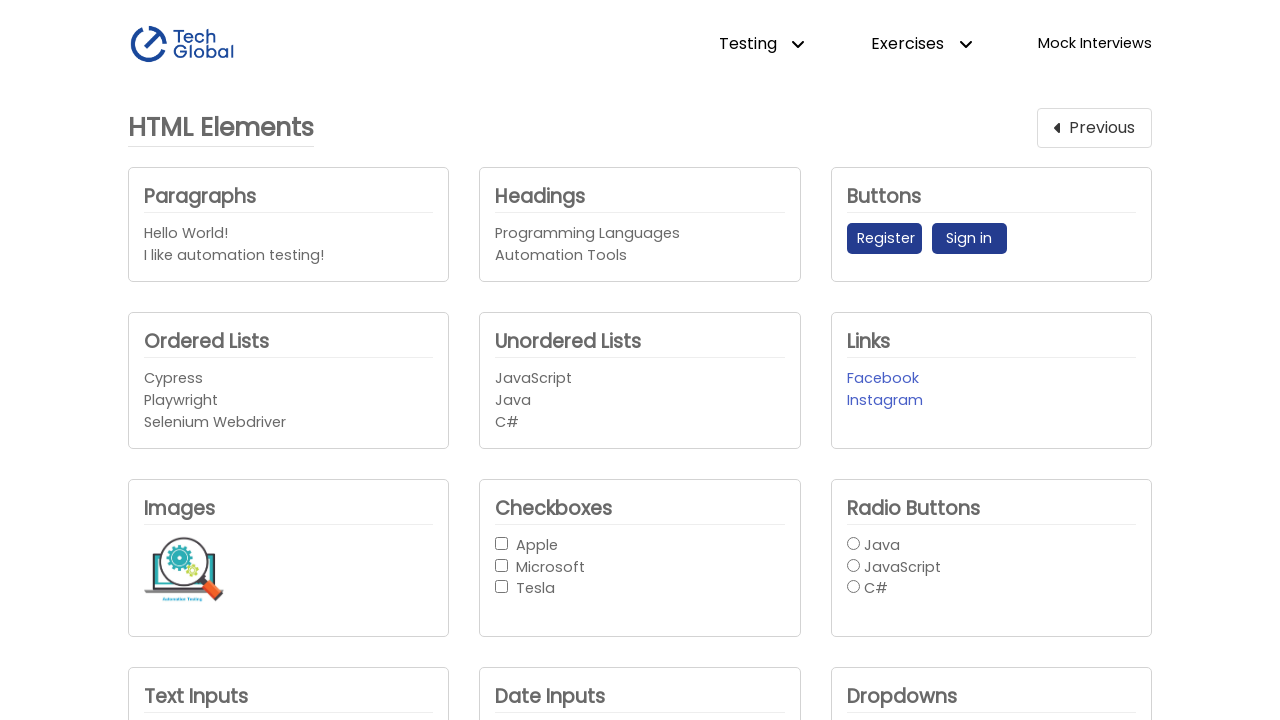

Extracted all inner text from Headings element
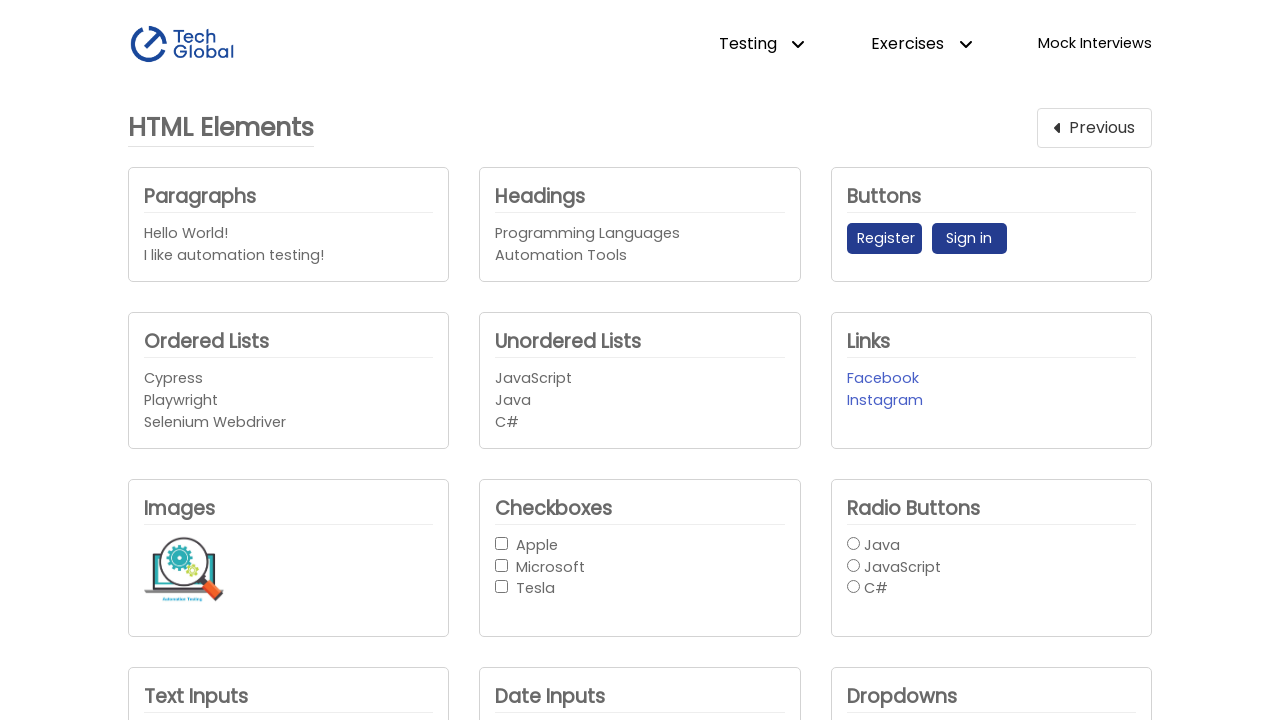

Extracted inner text from Headings element
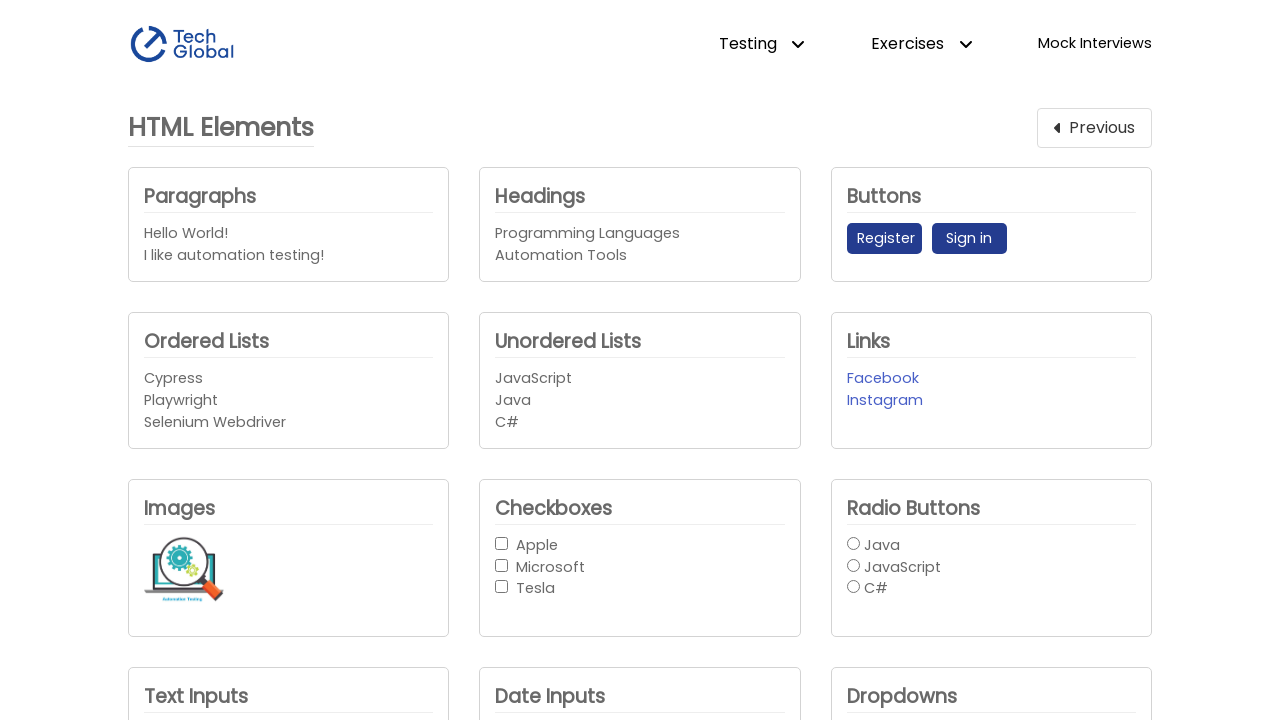

Extracted inner HTML from Headings element
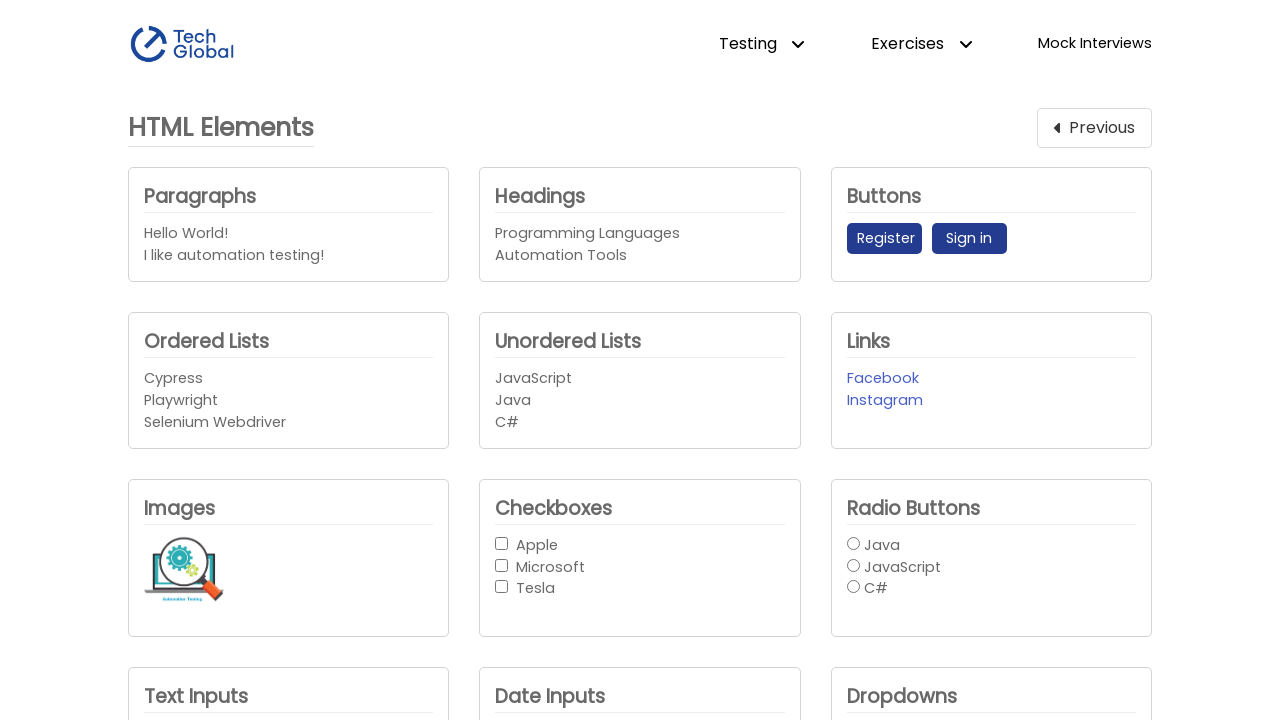

Extracted text content from Headings element
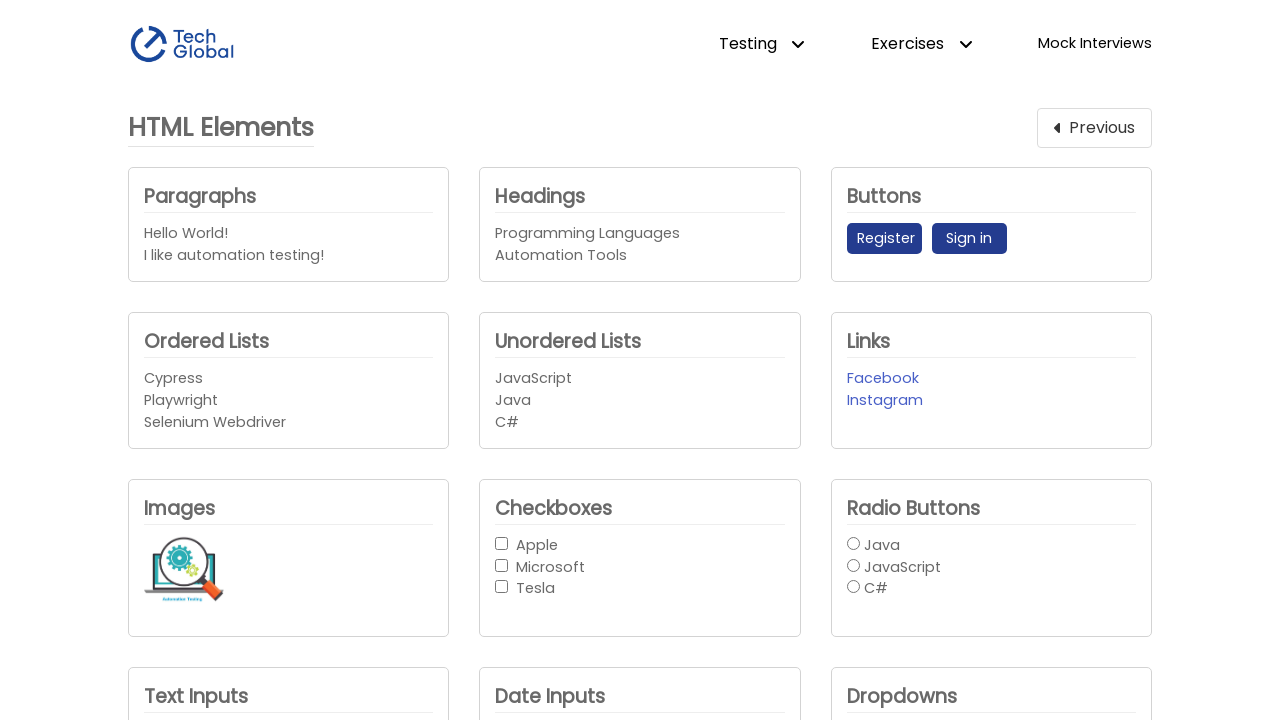

Located h4 elements within Headings
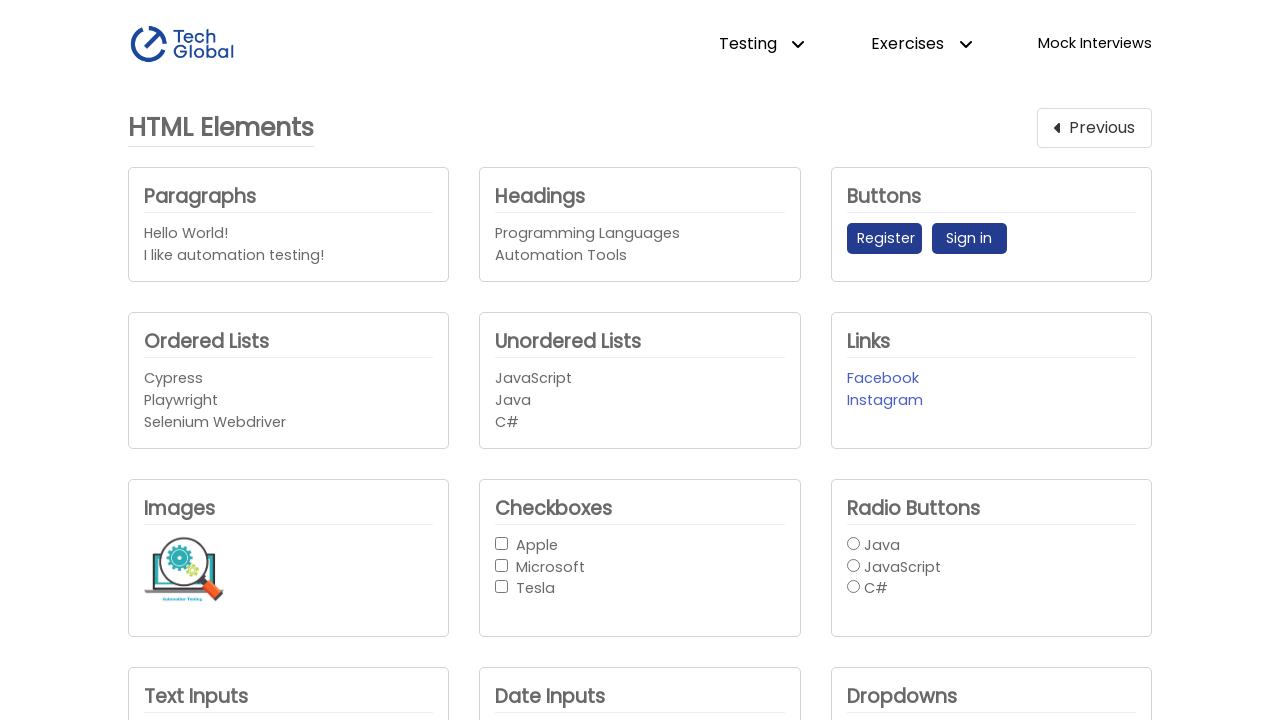

Counted h4 elements
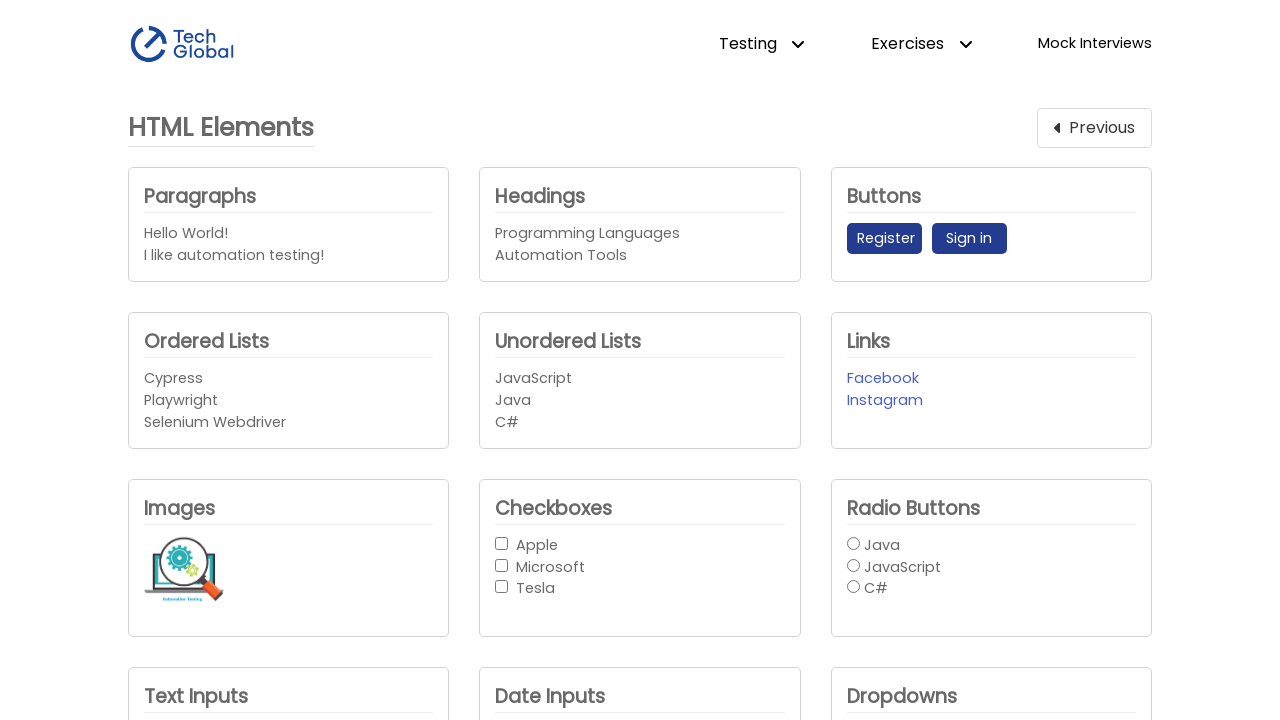

Extracted data-identifier attribute from Headings element
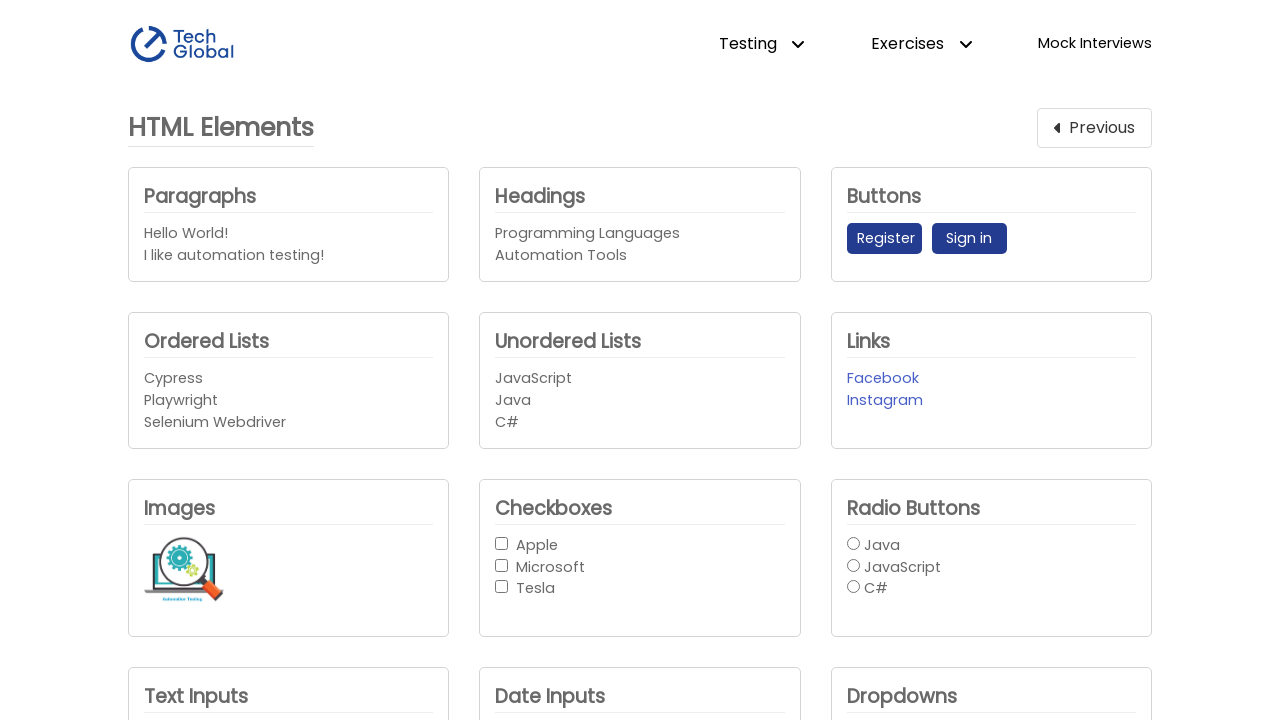

Located company dropdown element
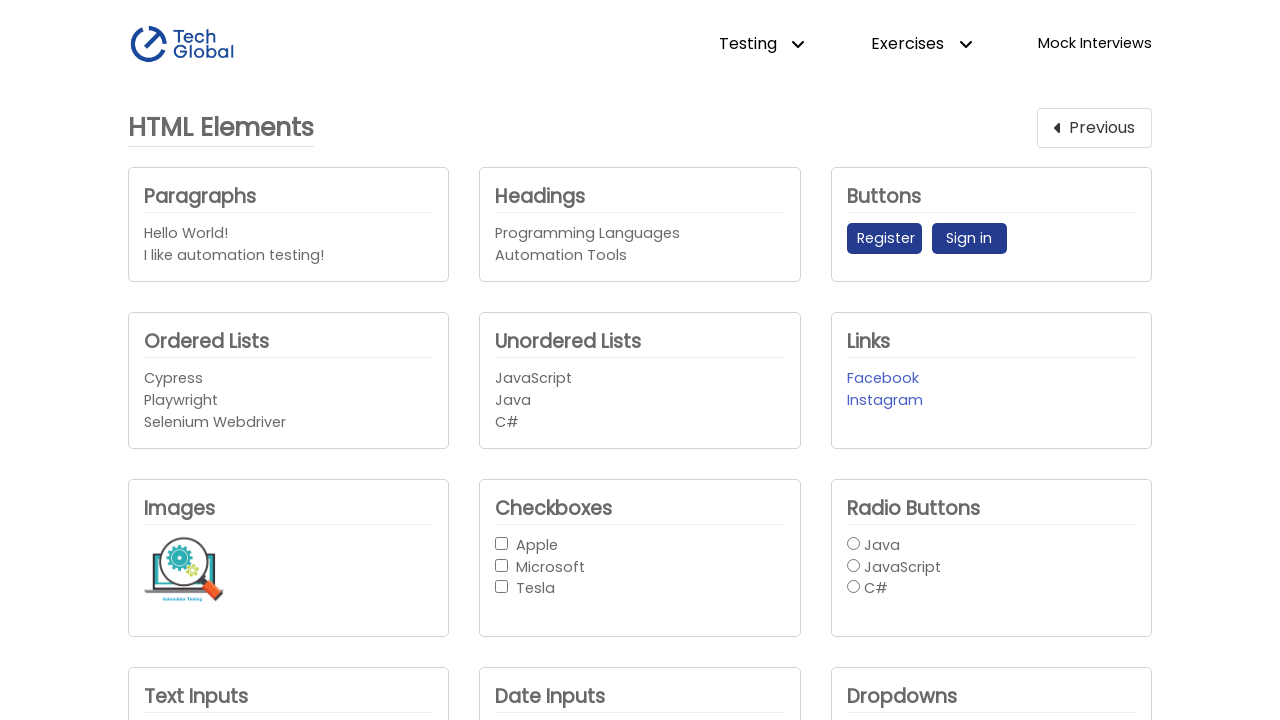

Selected option at index 1 from company dropdown on #company_dropdown1
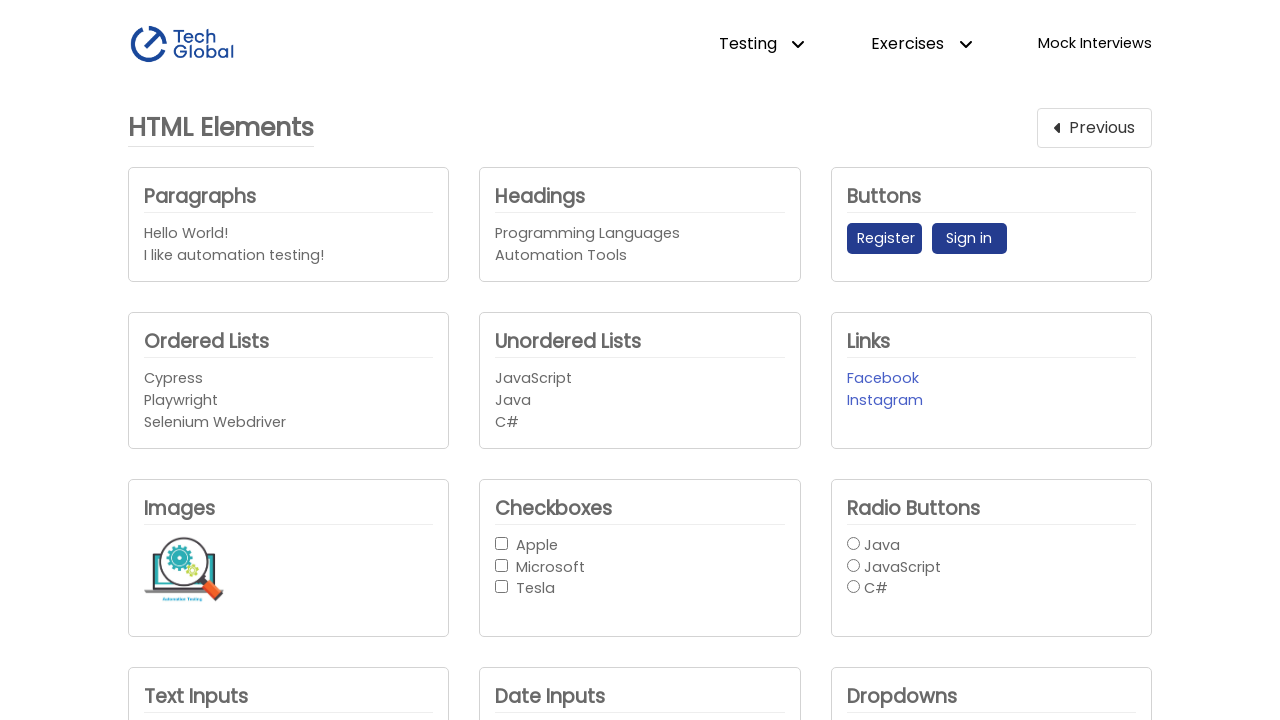

Extracted selected value from company dropdown
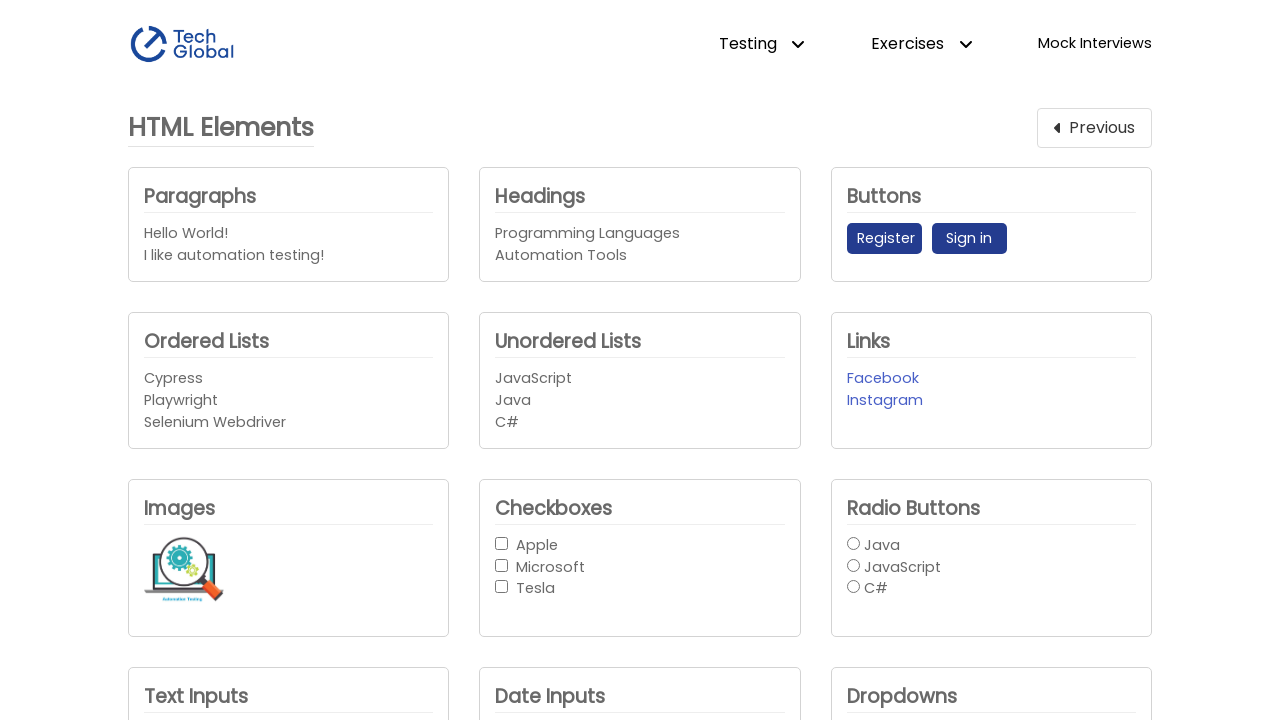

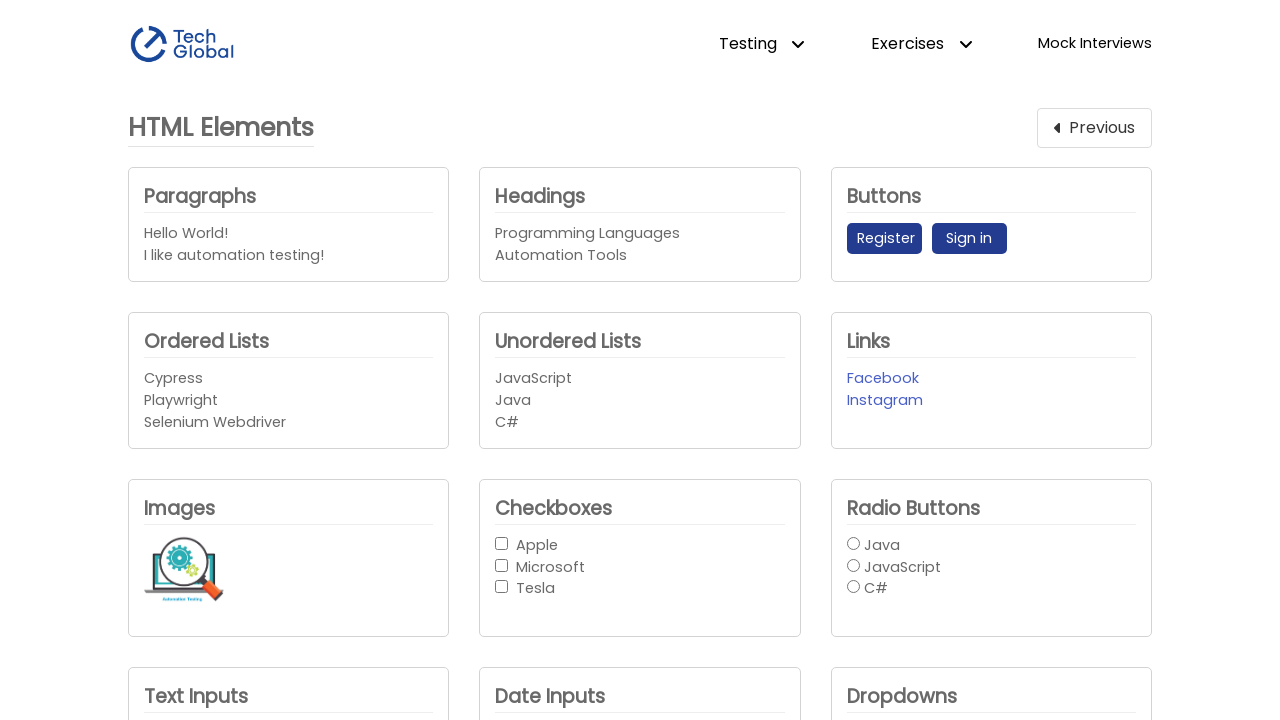